Tests adding a todo item to the TodoMVC app by filling the input field, pressing Enter, and checking the checkbox to mark it complete

Starting URL: https://demo.playwright.dev/todomvc/#/

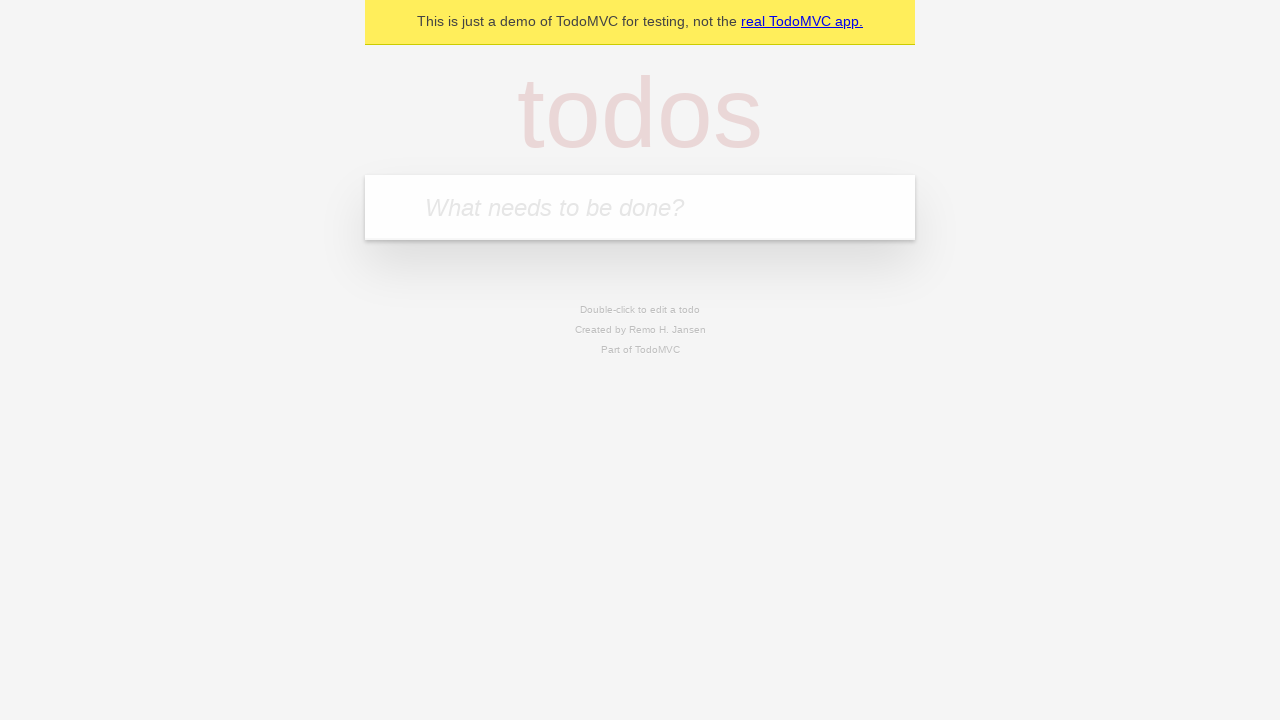

Clicked on the todo input field at (640, 207) on internal:attr=[placeholder="What needs to be done?"i]
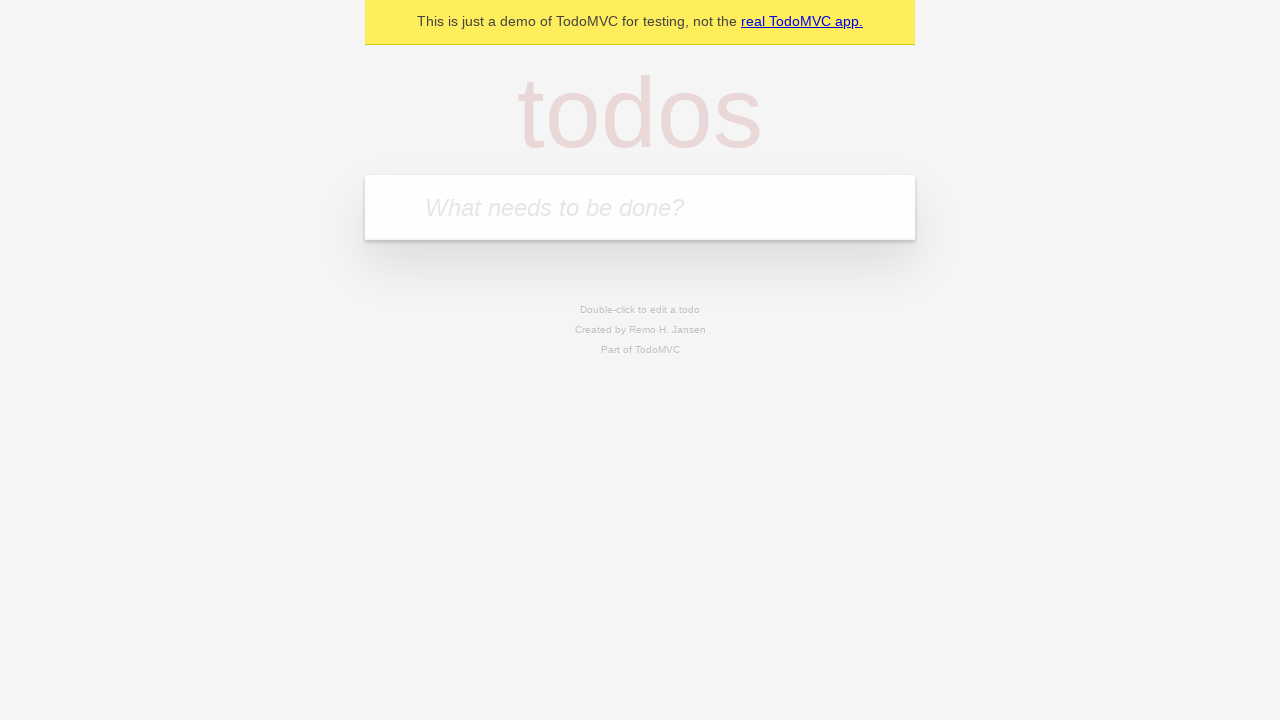

Filled input field with 'Complete the automation task' on internal:attr=[placeholder="What needs to be done?"i]
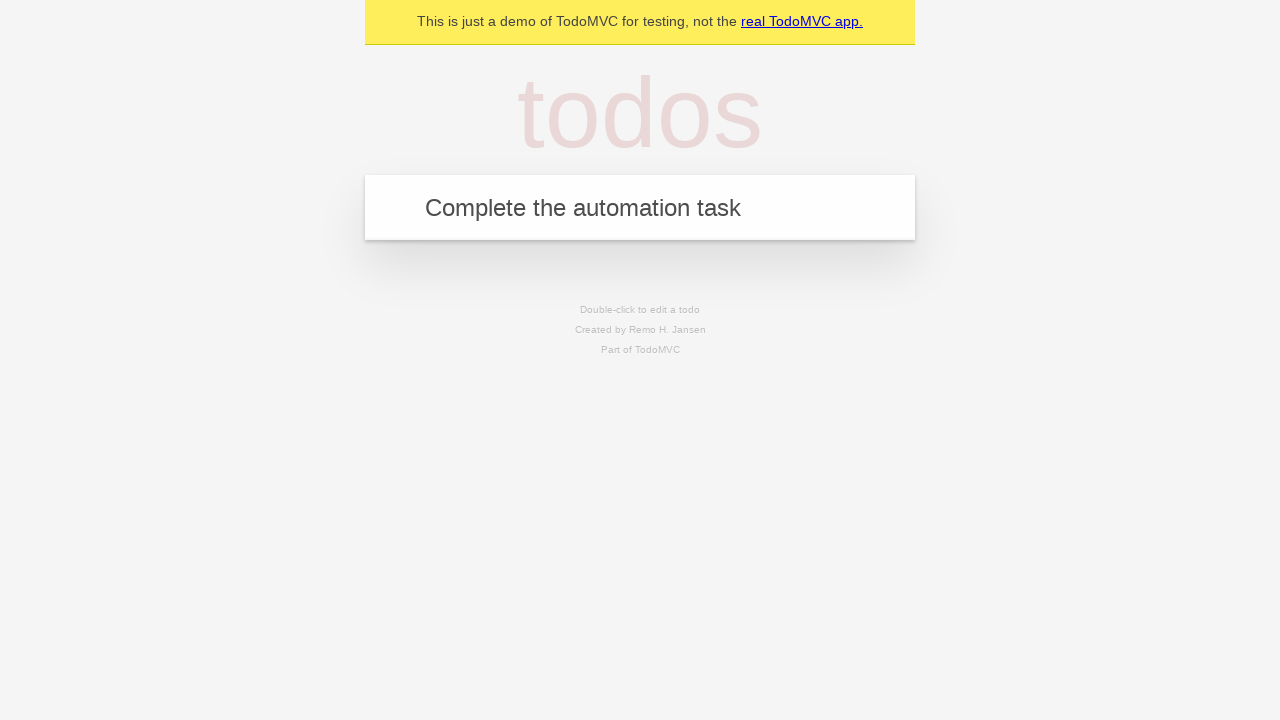

Pressed Enter to add the todo item on internal:attr=[placeholder="What needs to be done?"i]
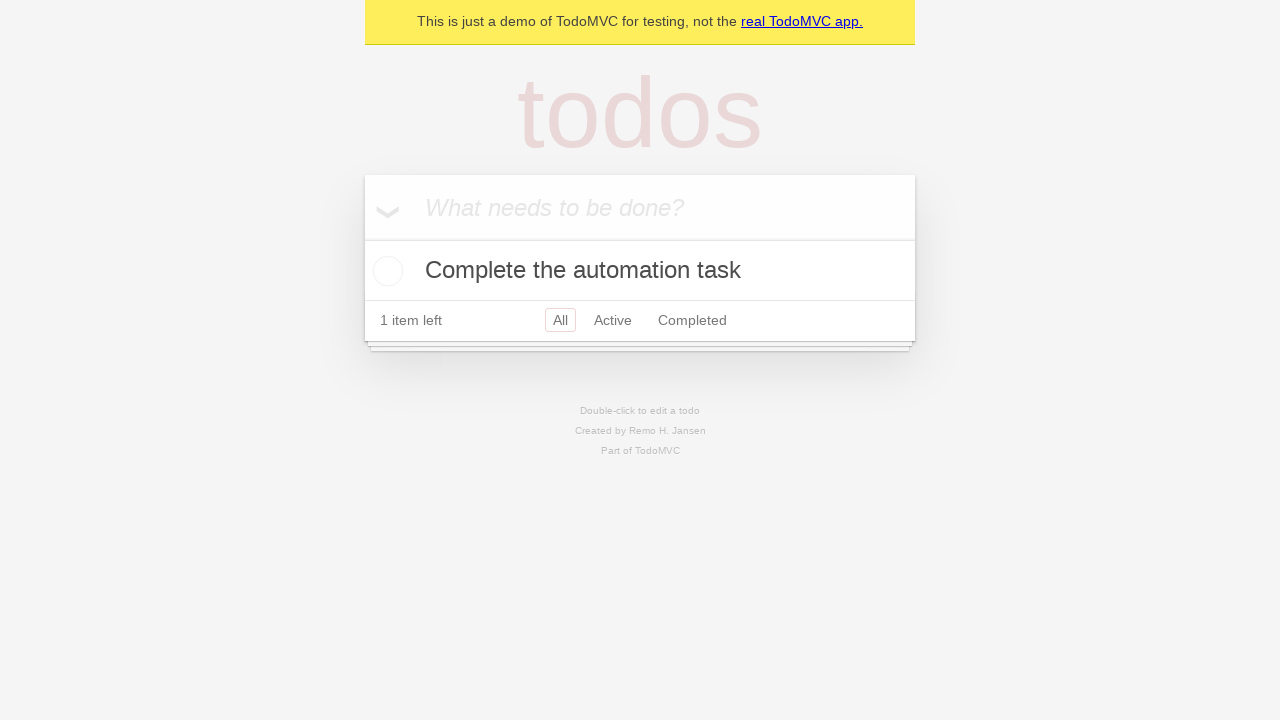

Checked the checkbox to mark todo as complete at (385, 271) on internal:role=checkbox[name="Toggle Todo"i]
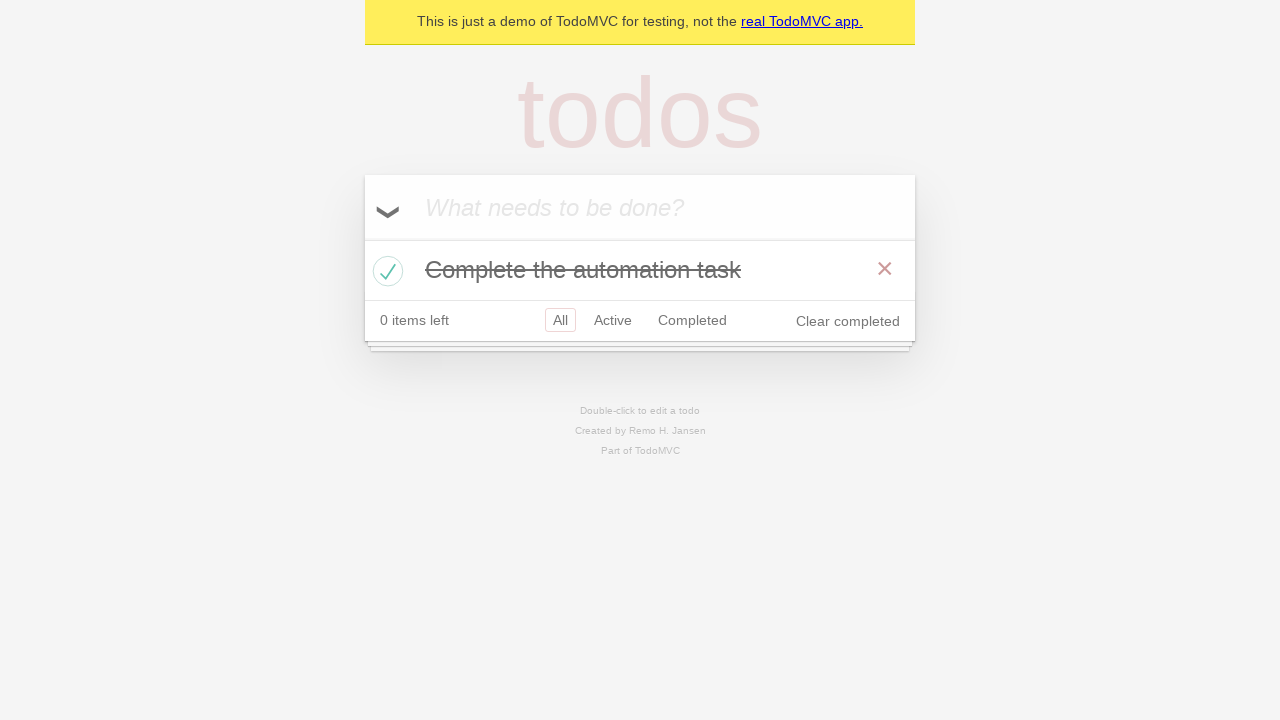

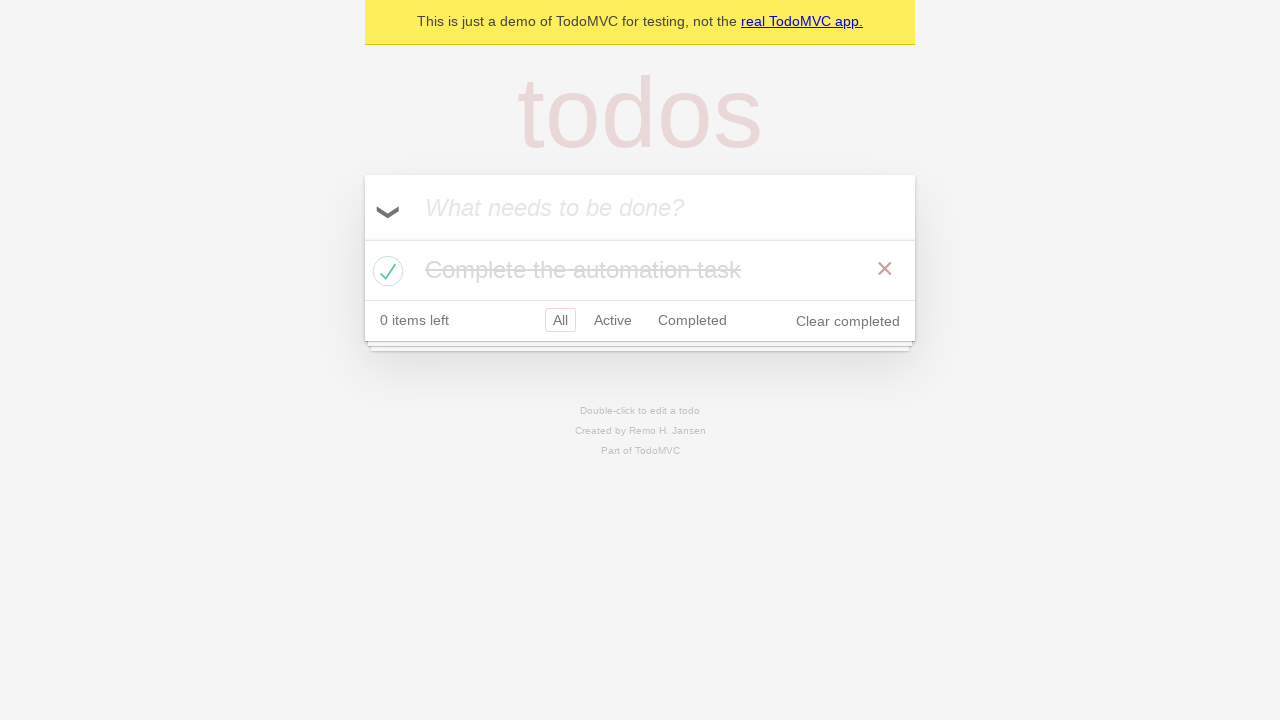